Tests mouse release action by performing click-and-hold on source element, moving to target, then releasing the mouse button.

Starting URL: https://crossbrowsertesting.github.io/drag-and-drop

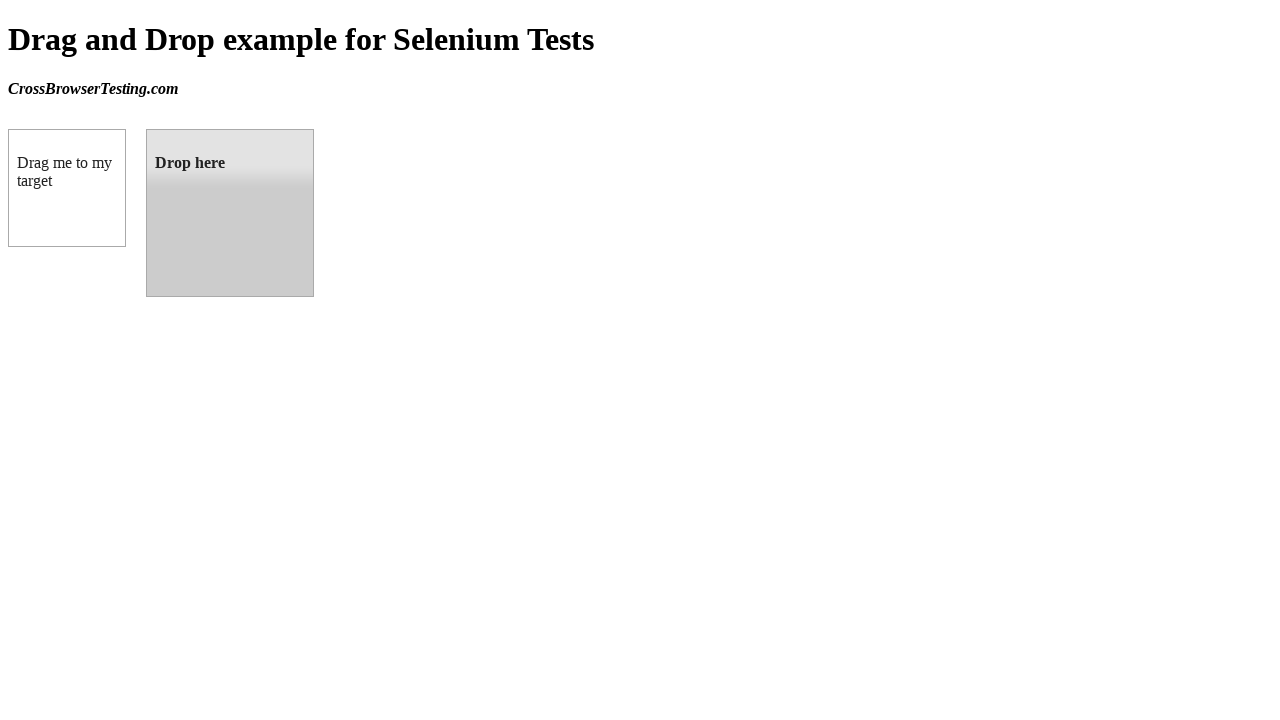

Located source draggable element
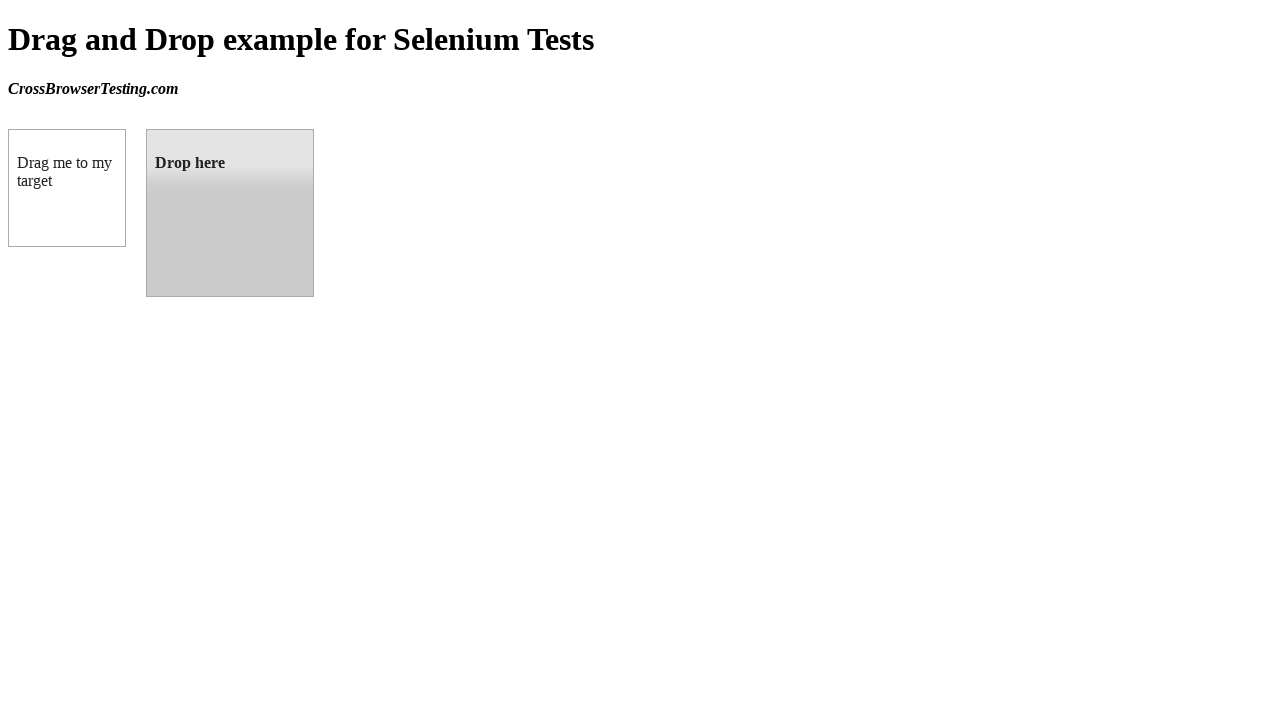

Located target droppable element
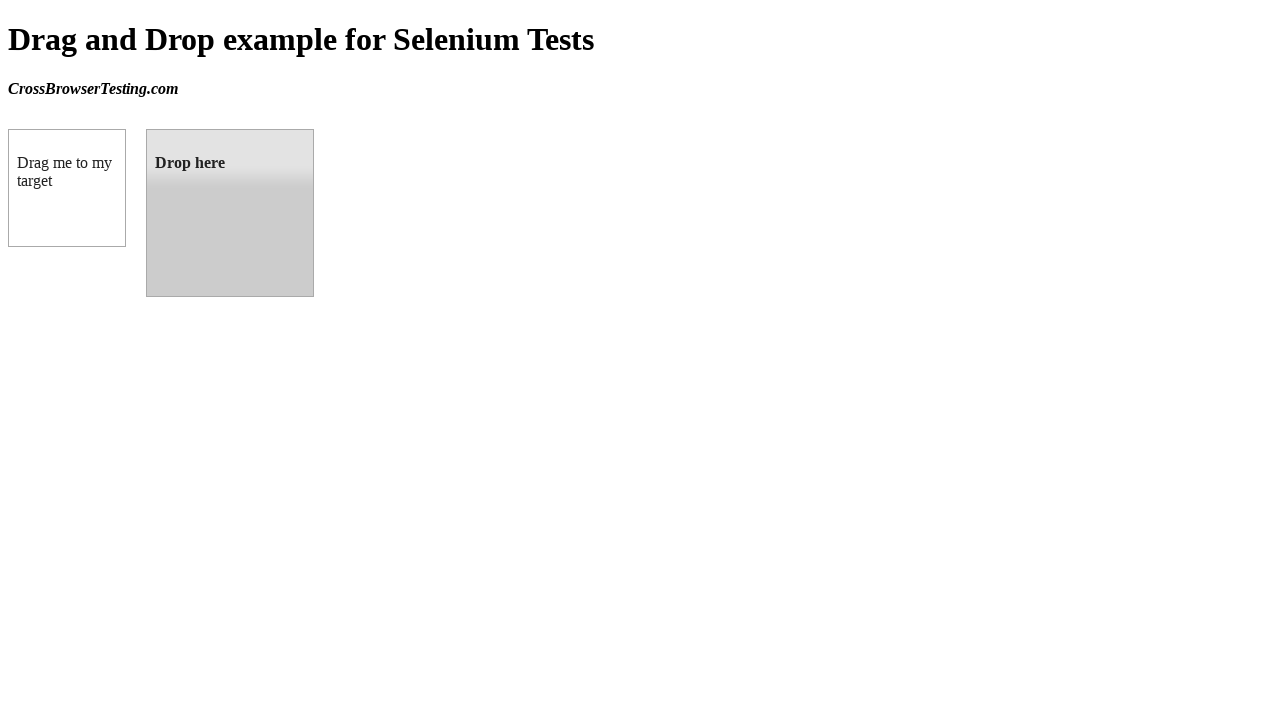

Source draggable element is visible
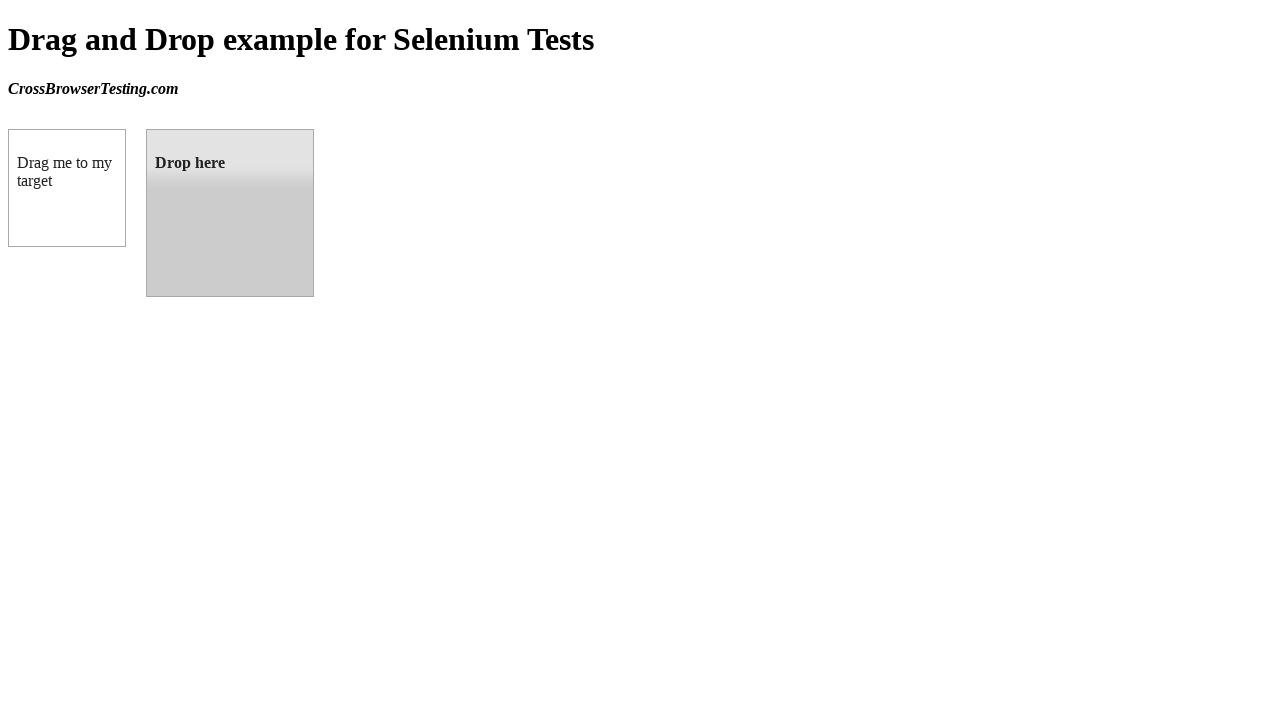

Target droppable element is visible
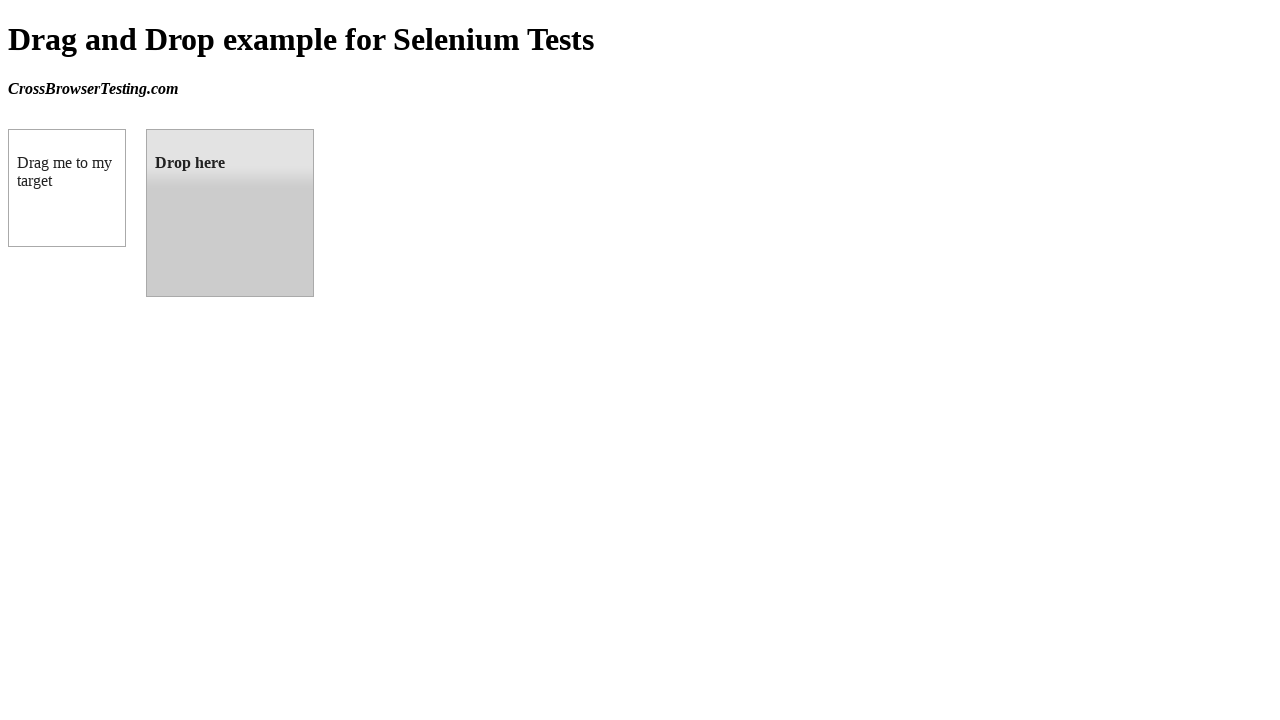

Retrieved bounding box of source element
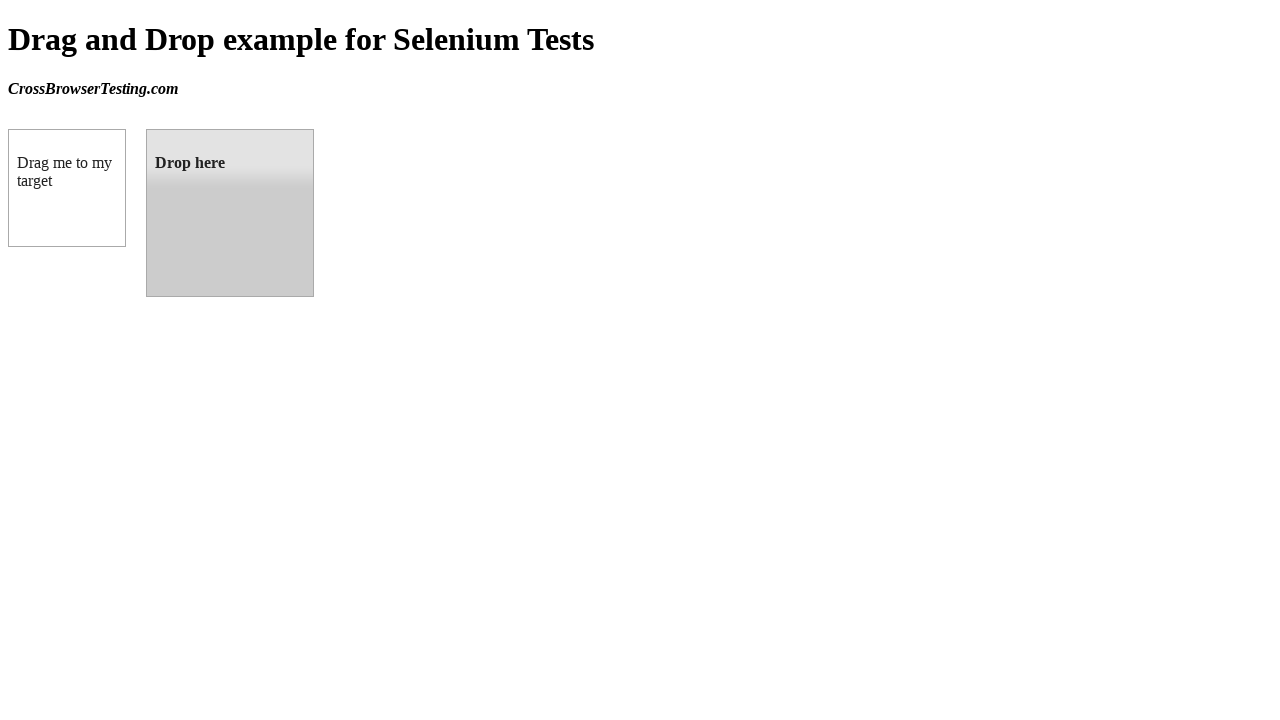

Retrieved bounding box of target element
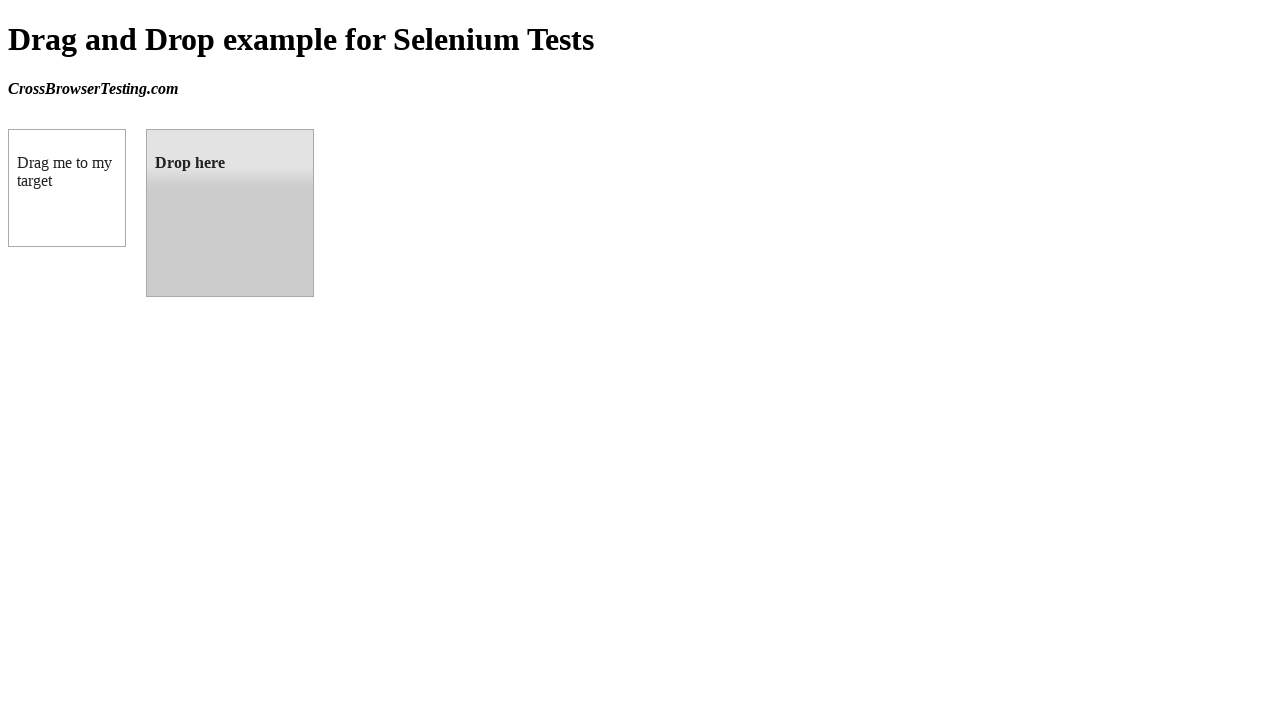

Moved mouse to center of source element at (67, 188)
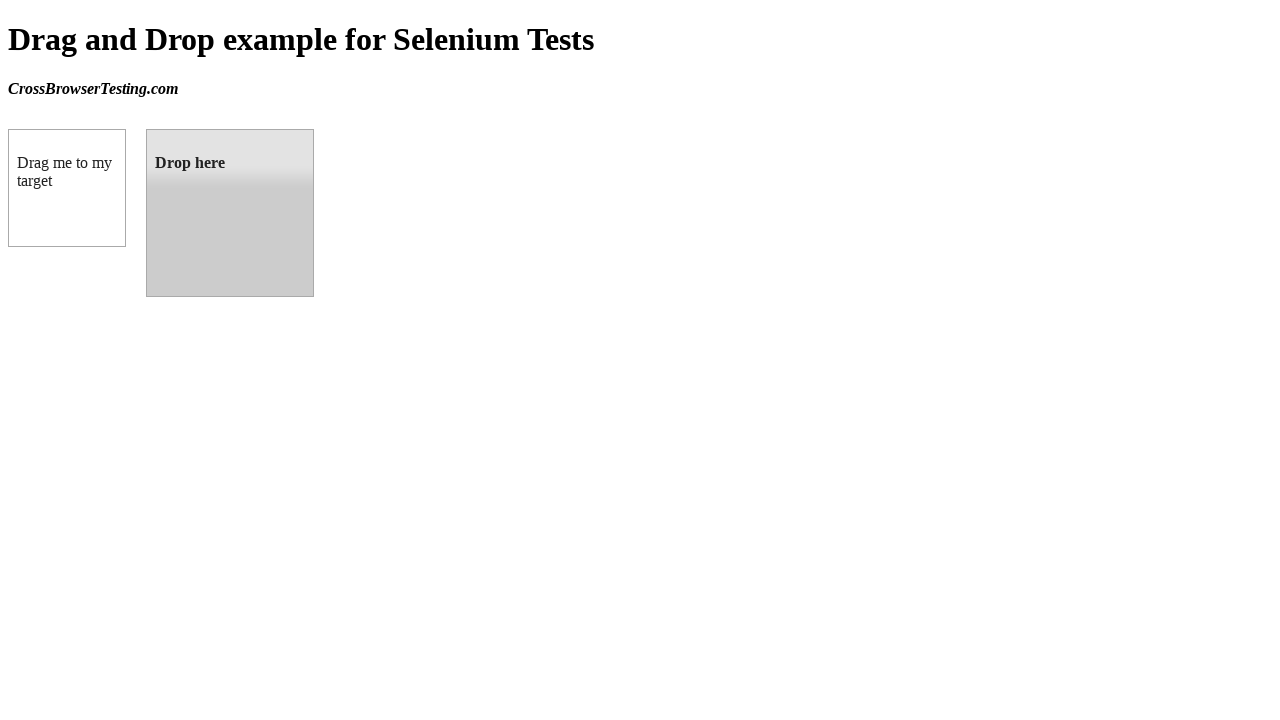

Pressed mouse button down on source element (click and hold) at (67, 188)
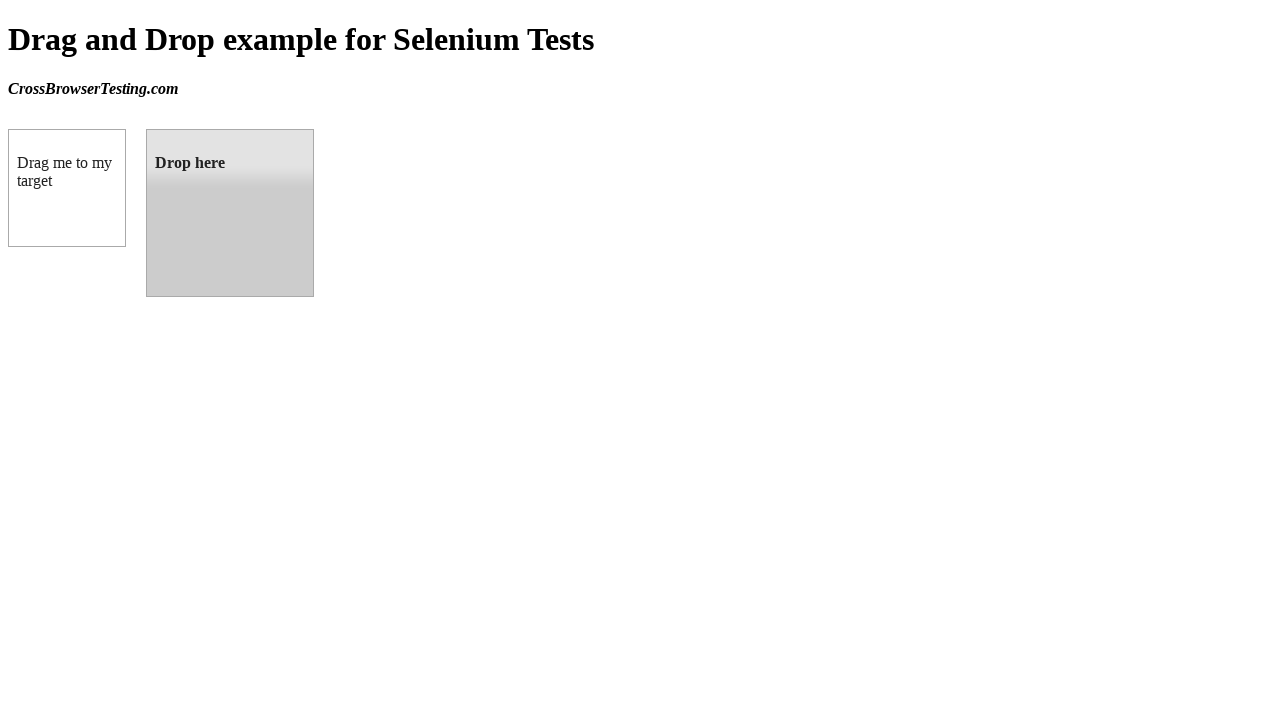

Moved mouse to center of target element while holding button at (230, 213)
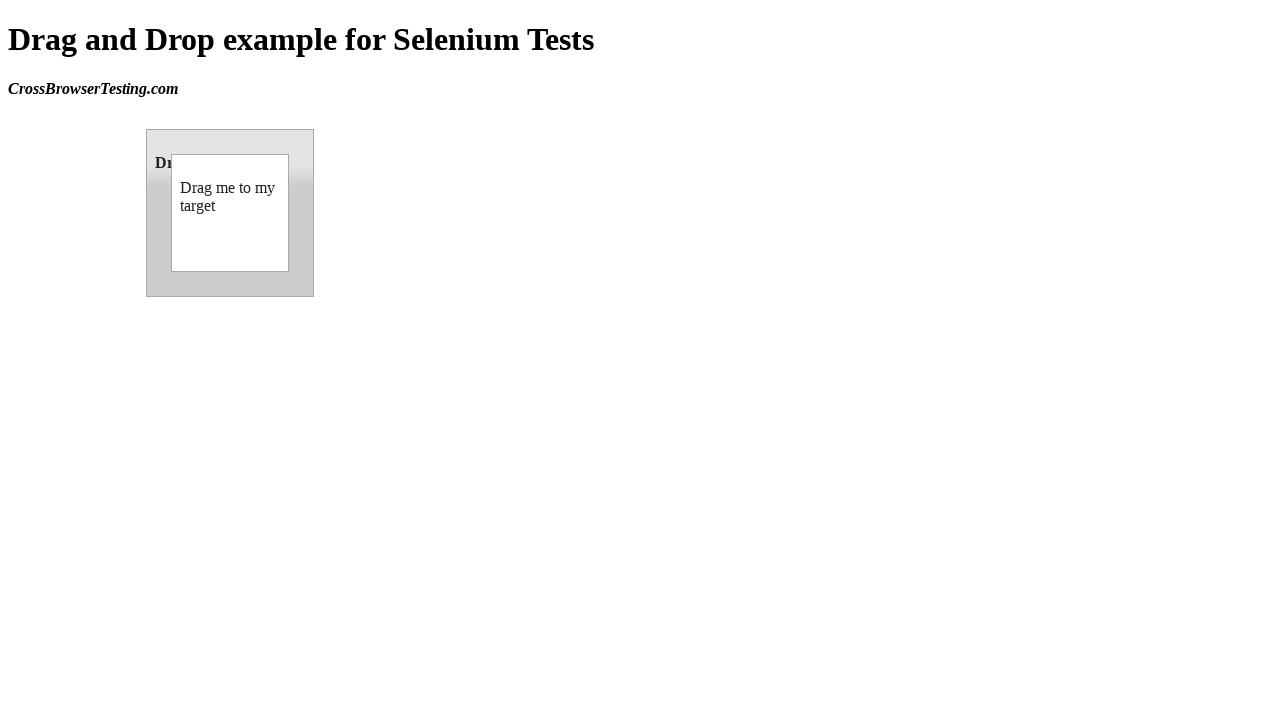

Released mouse button to complete drag and drop at (230, 213)
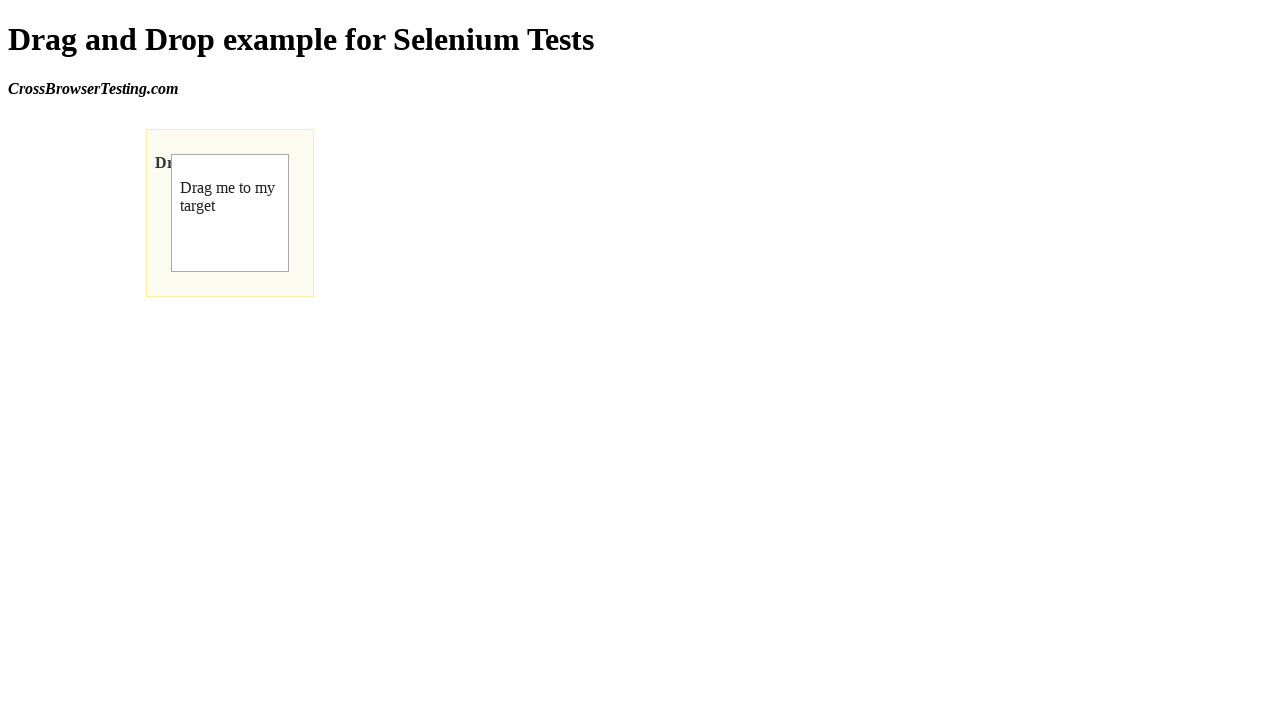

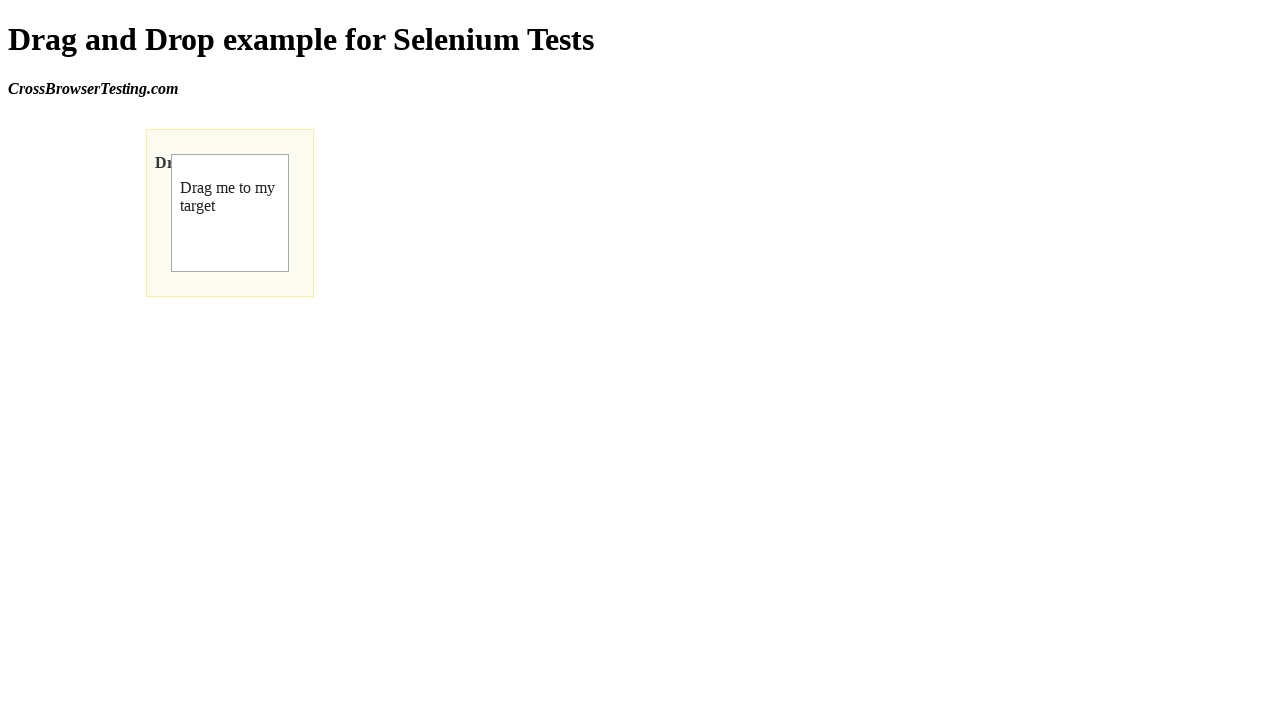